Tests the download functionality on a practice page by clicking the download button to initiate a file download.

Starting URL: https://www.tutorialspoint.com/selenium/practice/upload-download.php

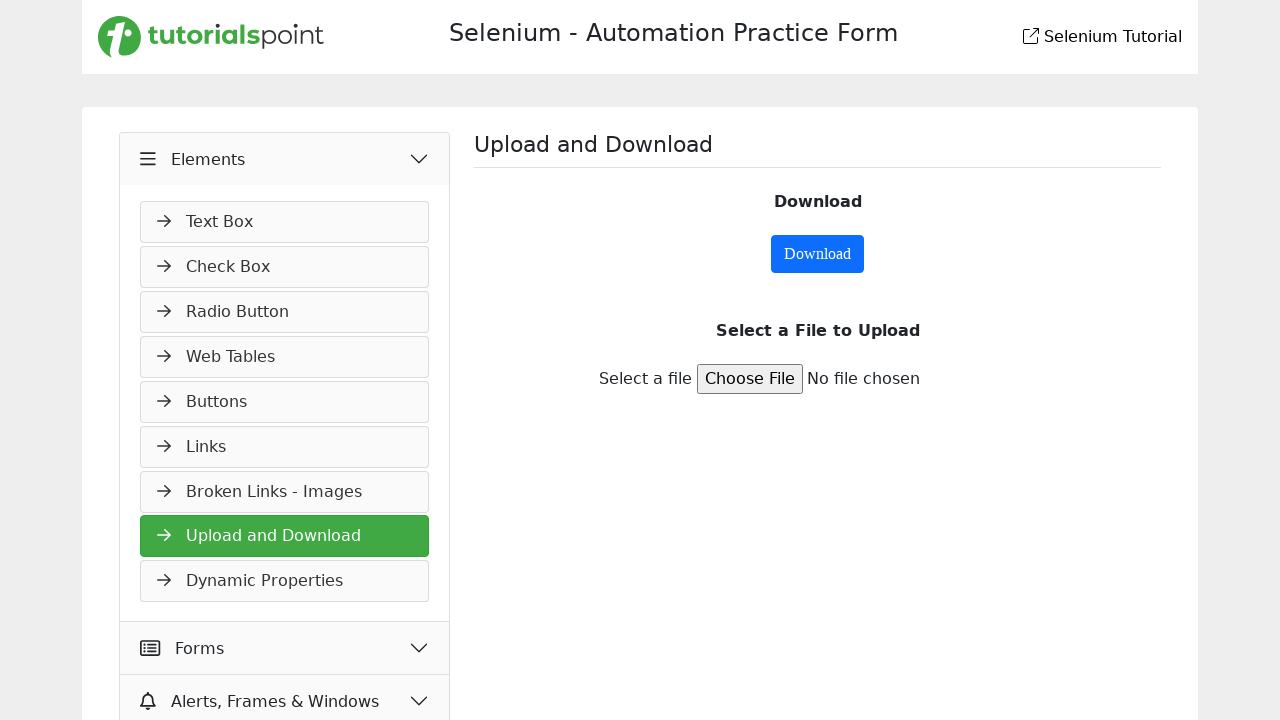

Waited for download button to be visible on the practice page
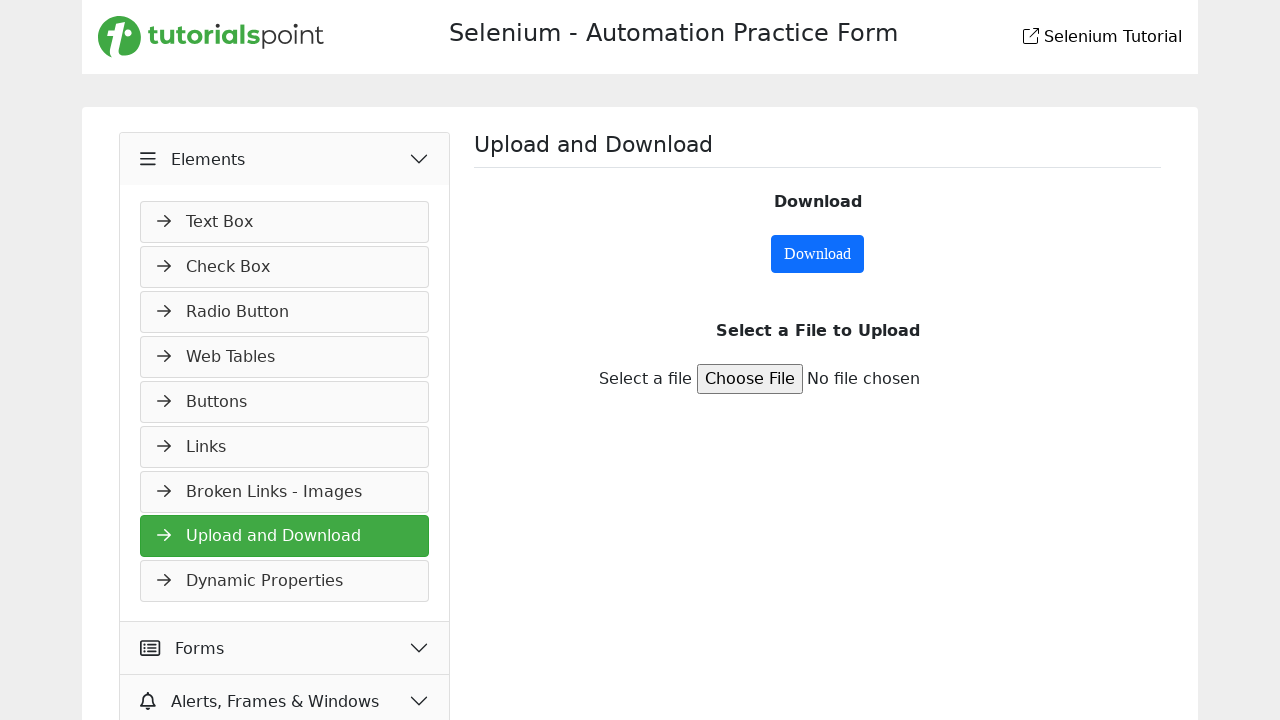

Clicked the download button to initiate file download at (818, 254) on a#downloadButton
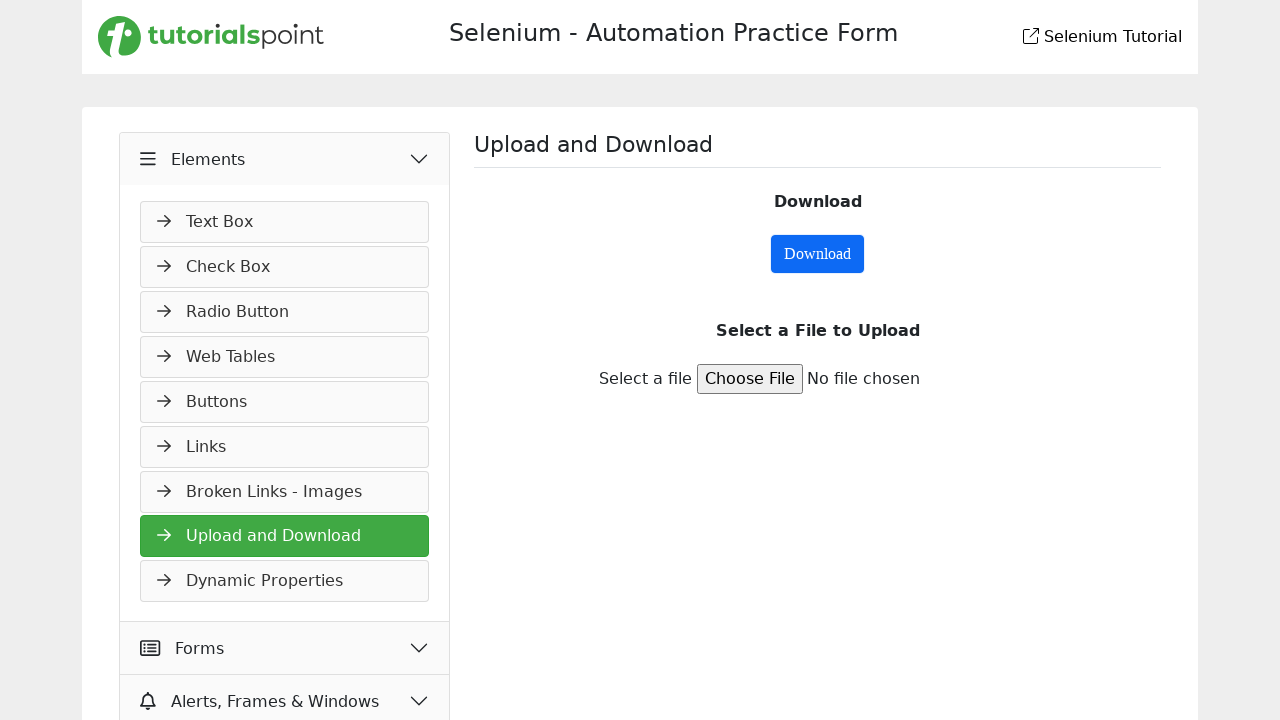

Waited for download to start and complete
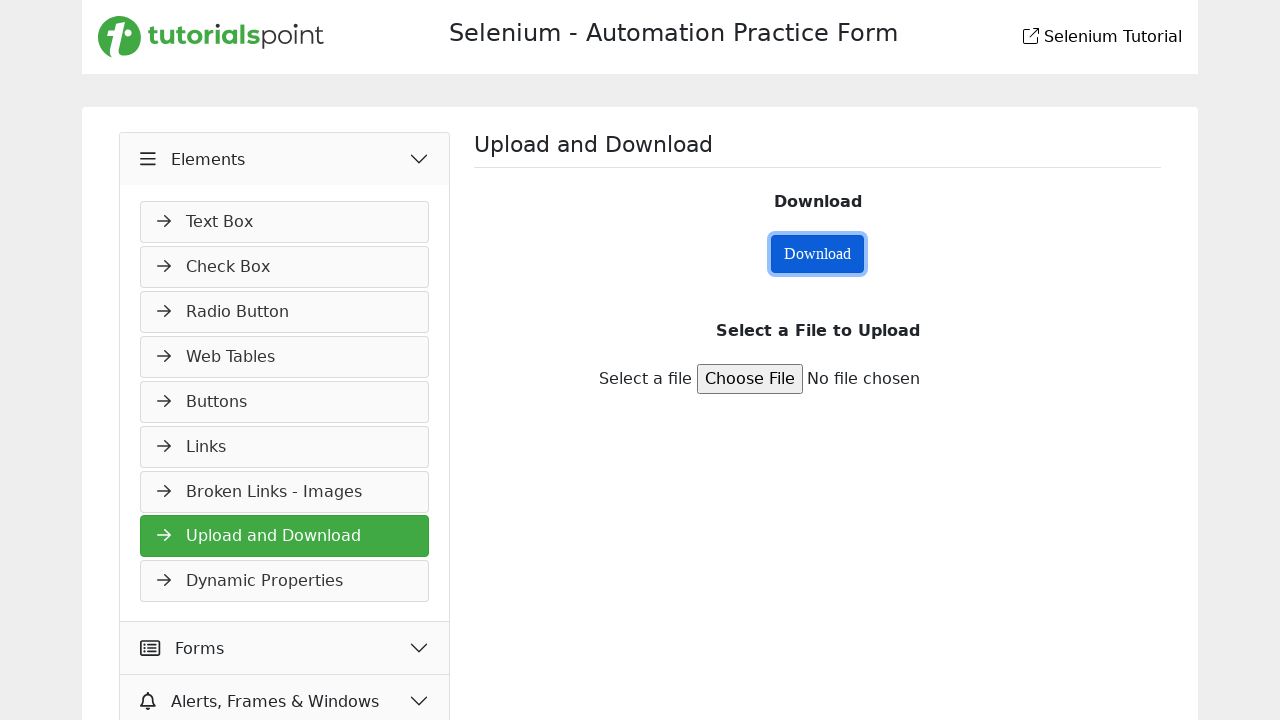

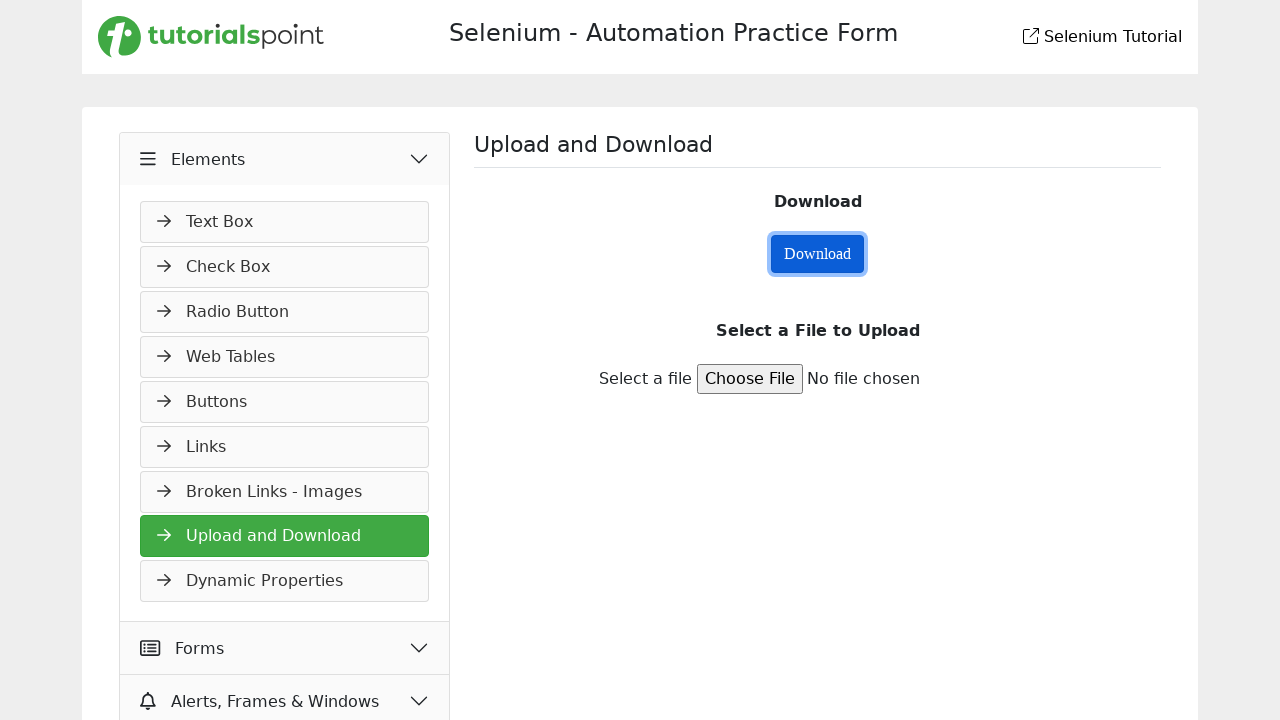